Tests autocomplete functionality by clicking on the autocomplete field

Starting URL: https://formy-project.herokuapp.com/autocomplete

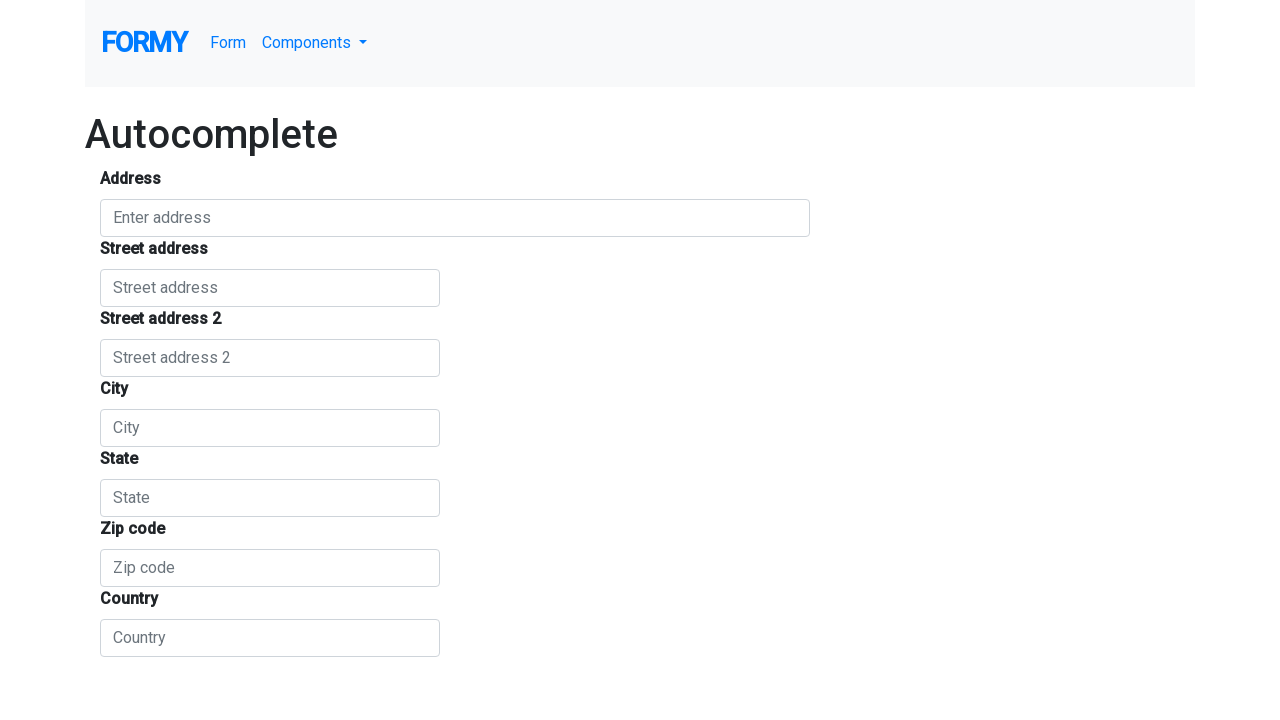

Clicked on the autocomplete field at (455, 218) on #autocomplete
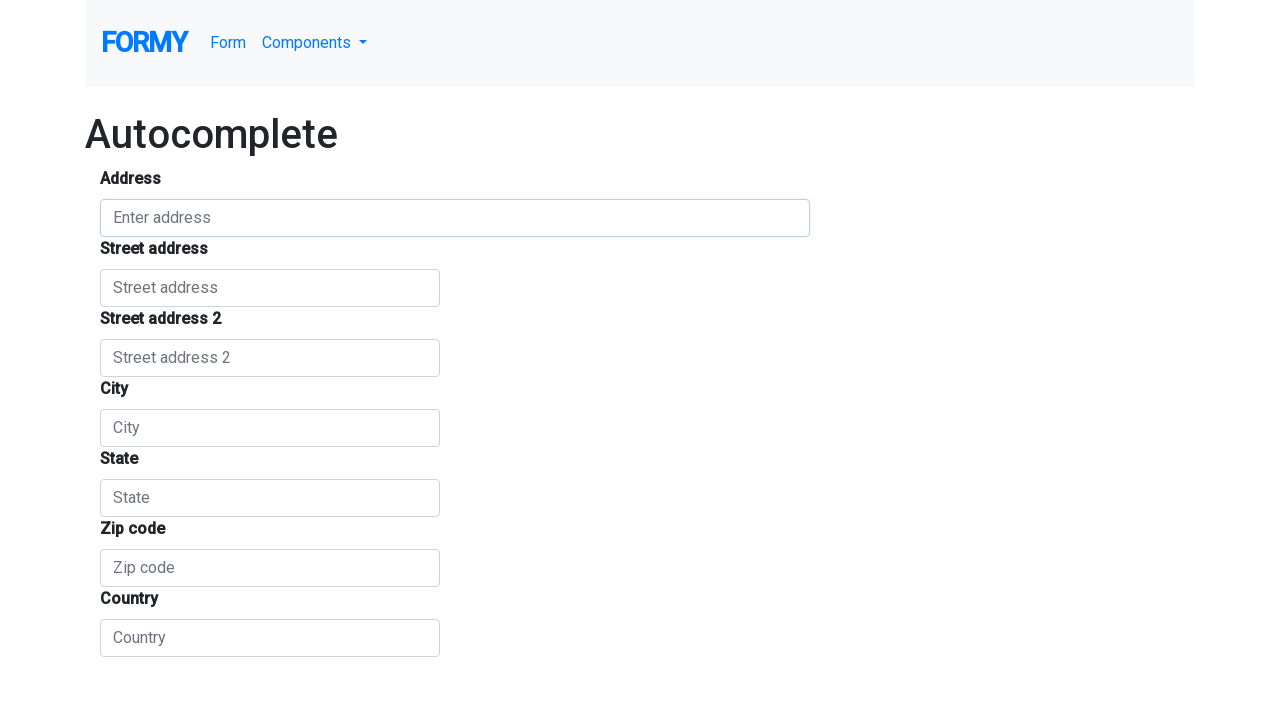

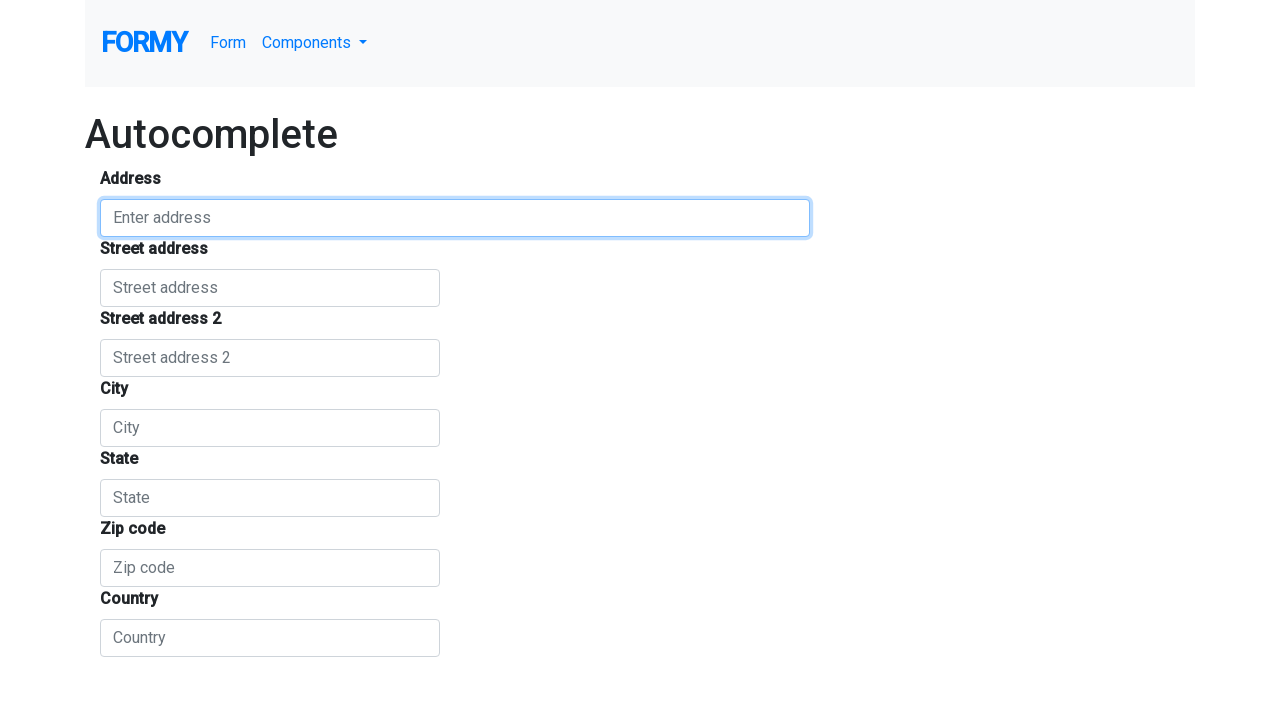